Tests dropdown selection functionality by selecting an option from a dropdown menu

Starting URL: https://the-internet.herokuapp.com/dropdown

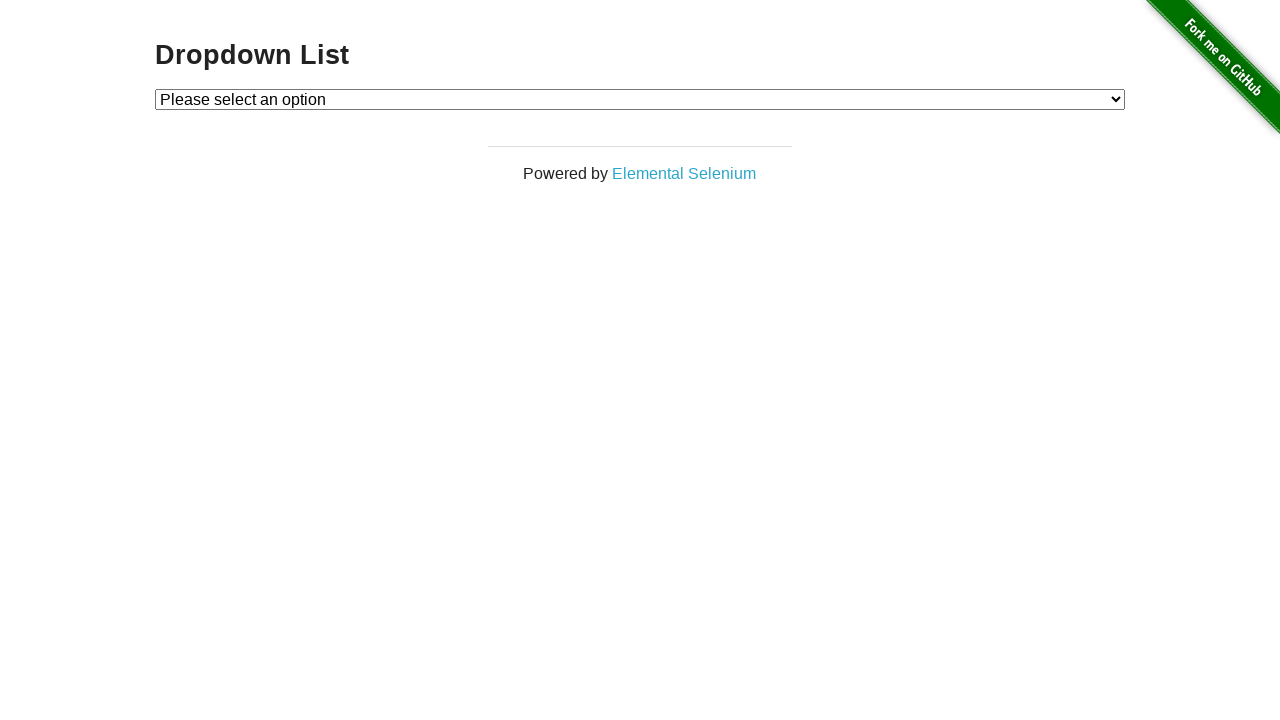

Navigated to dropdown test page
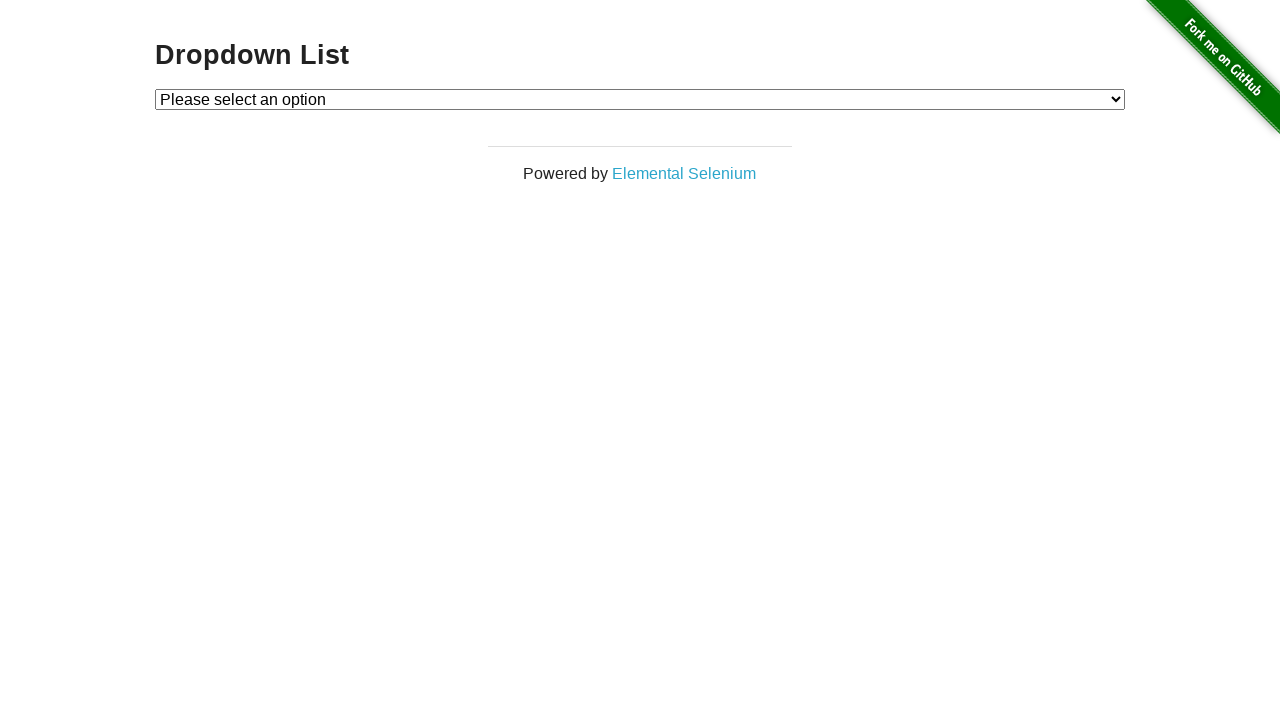

Located dropdown element
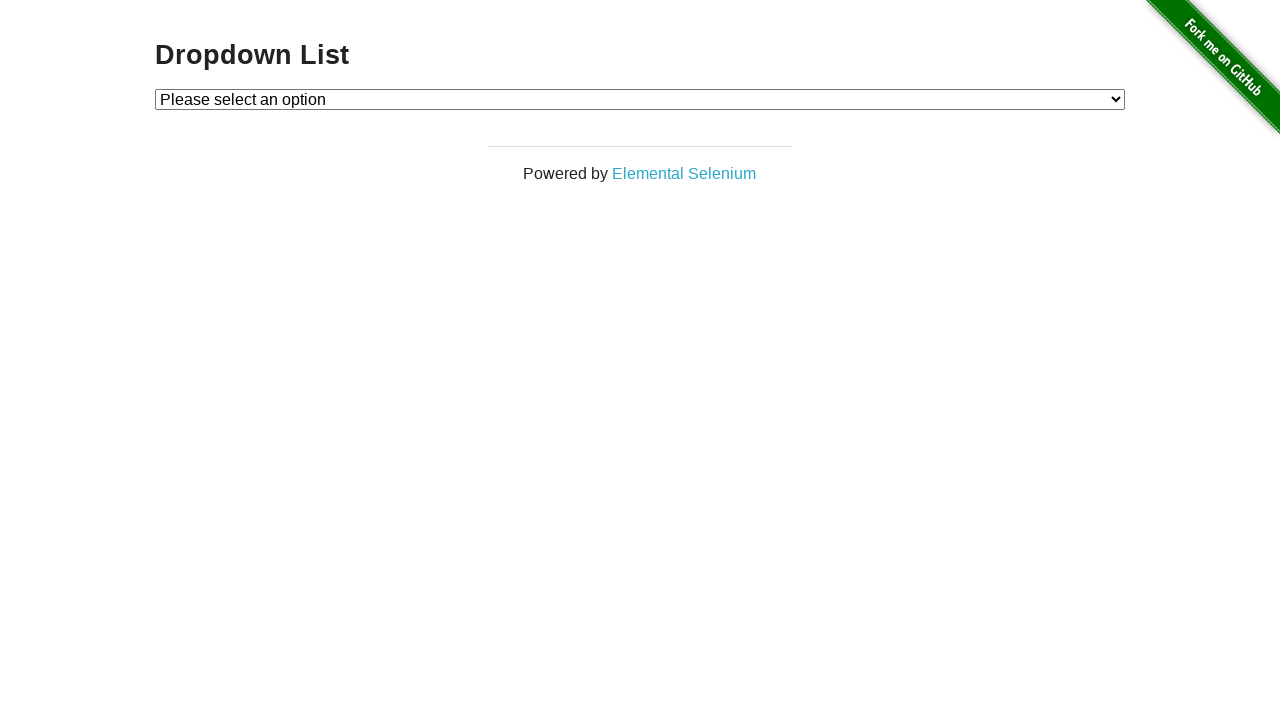

Selected 'Option 2' from dropdown menu on #dropdown
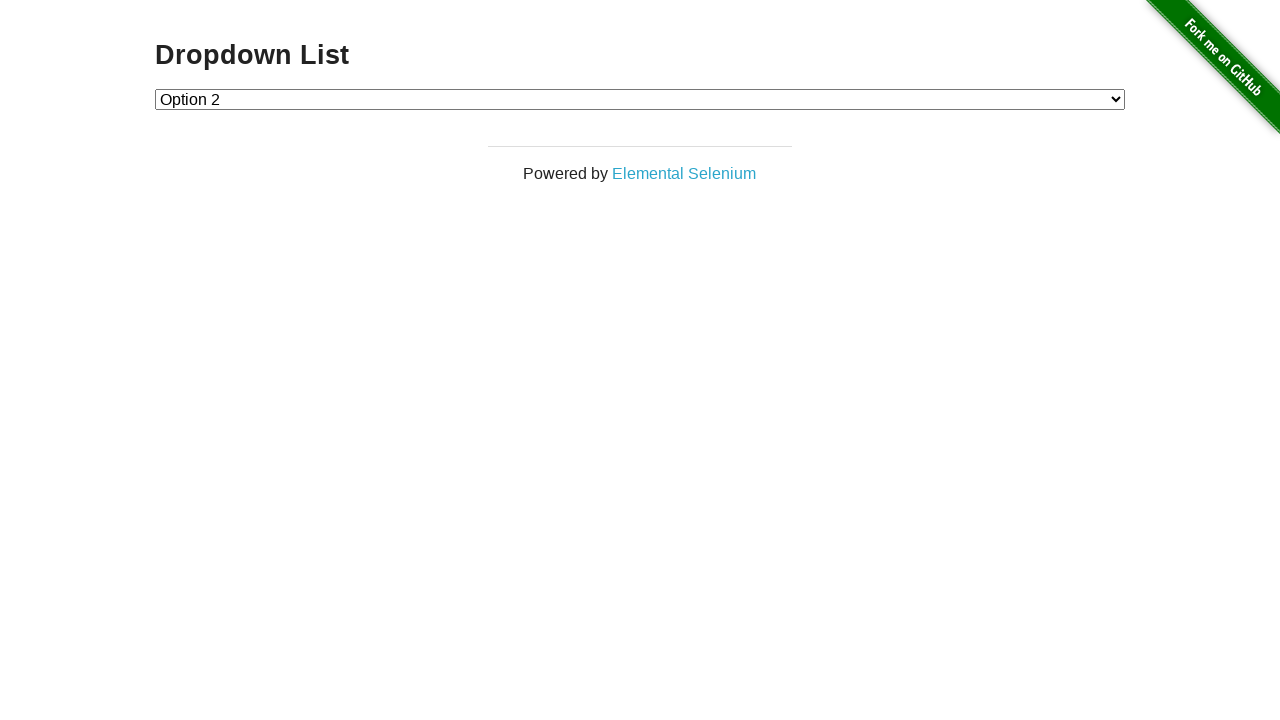

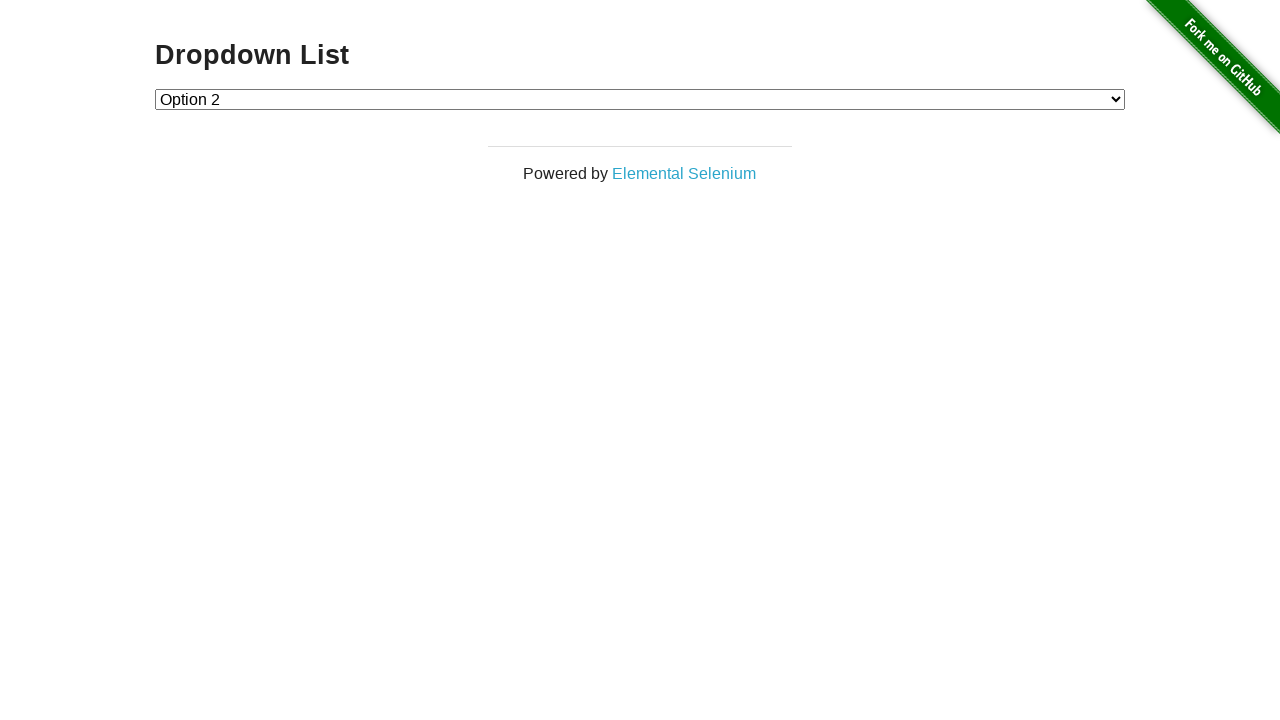